Tests drag and drop functionality by dragging an element and dropping it into a target area, then verifies the text changes to "Dropped!"

Starting URL: https://demoqa.com/droppable

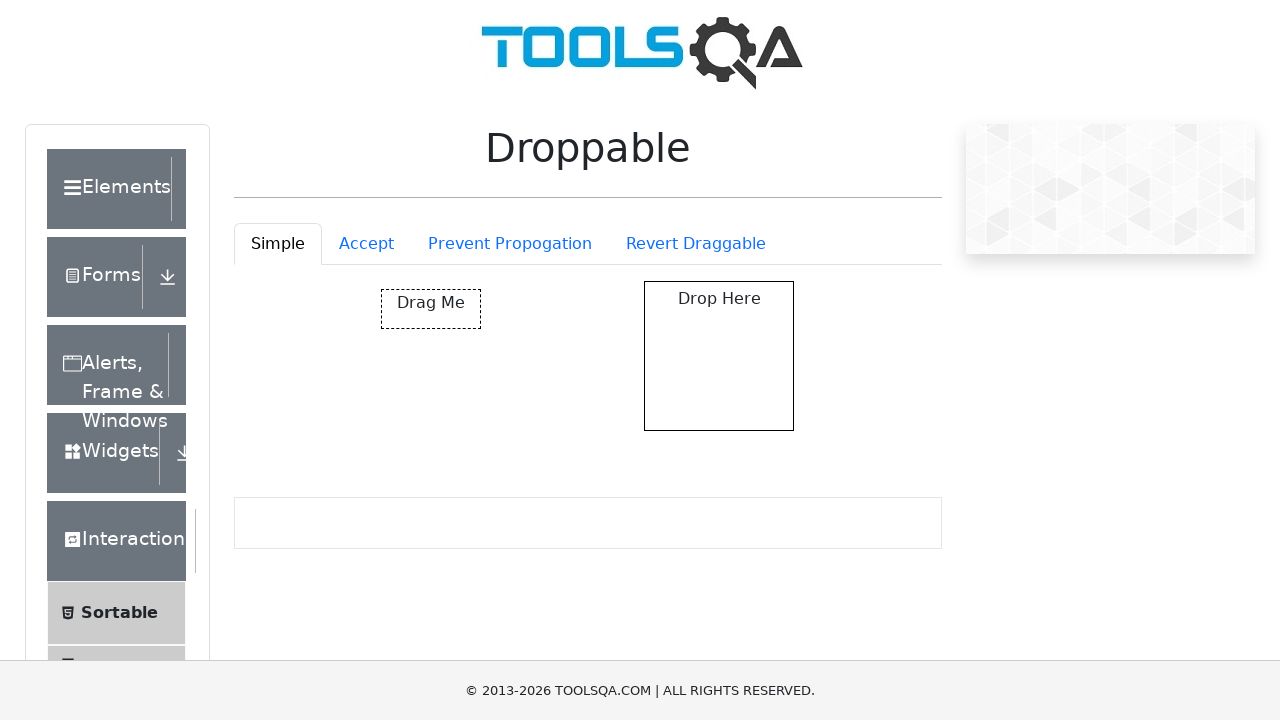

Located the draggable element with ID 'draggable'
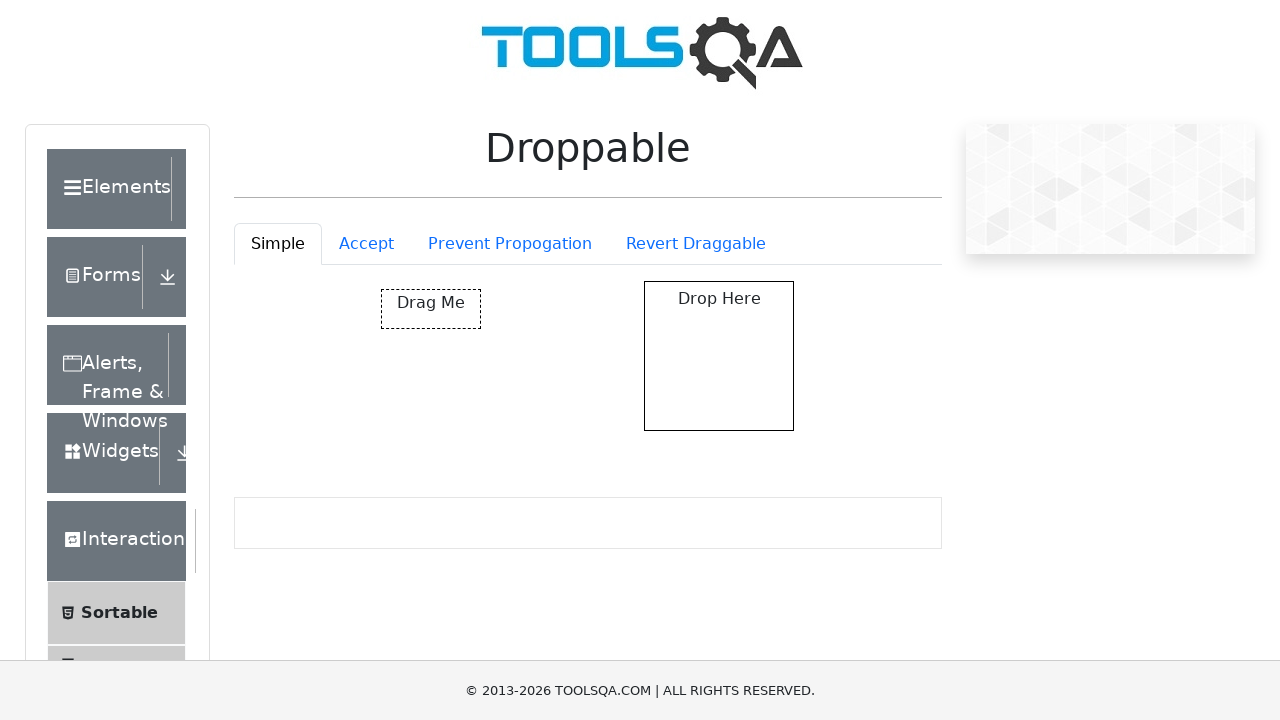

Located the drop target element with ID 'droppable'
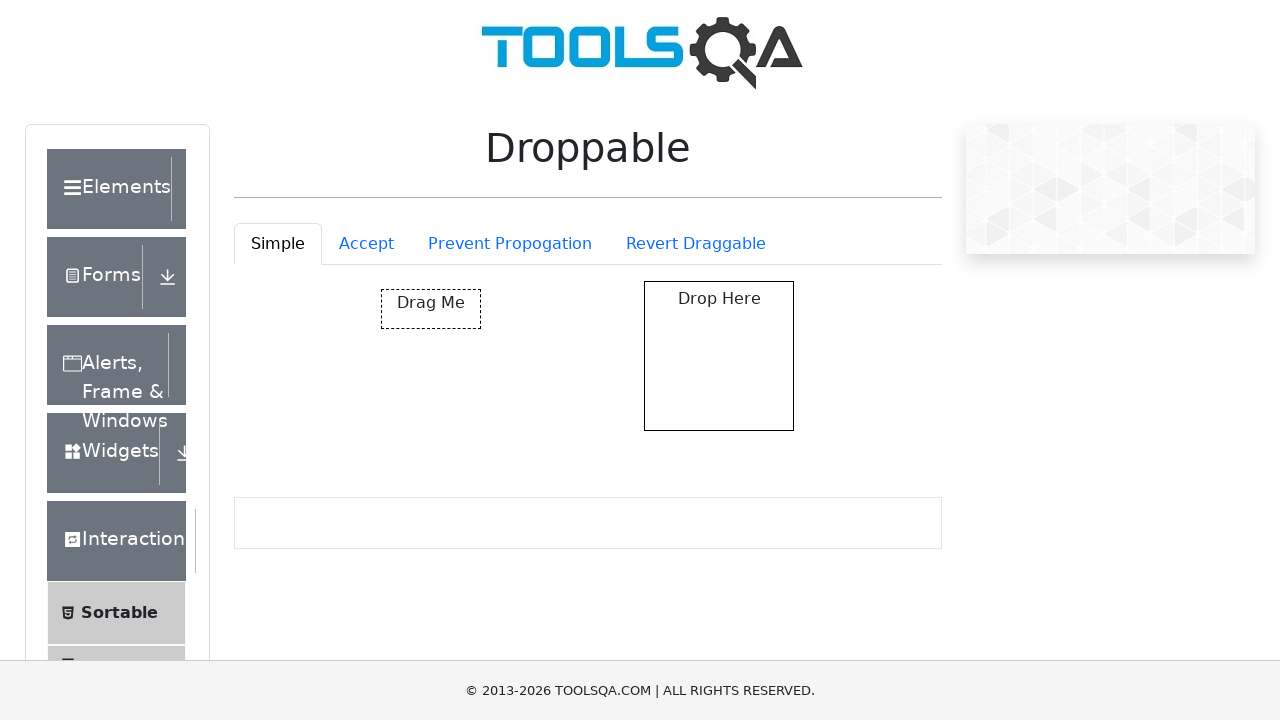

Dragged the element and dropped it into the target area at (719, 356)
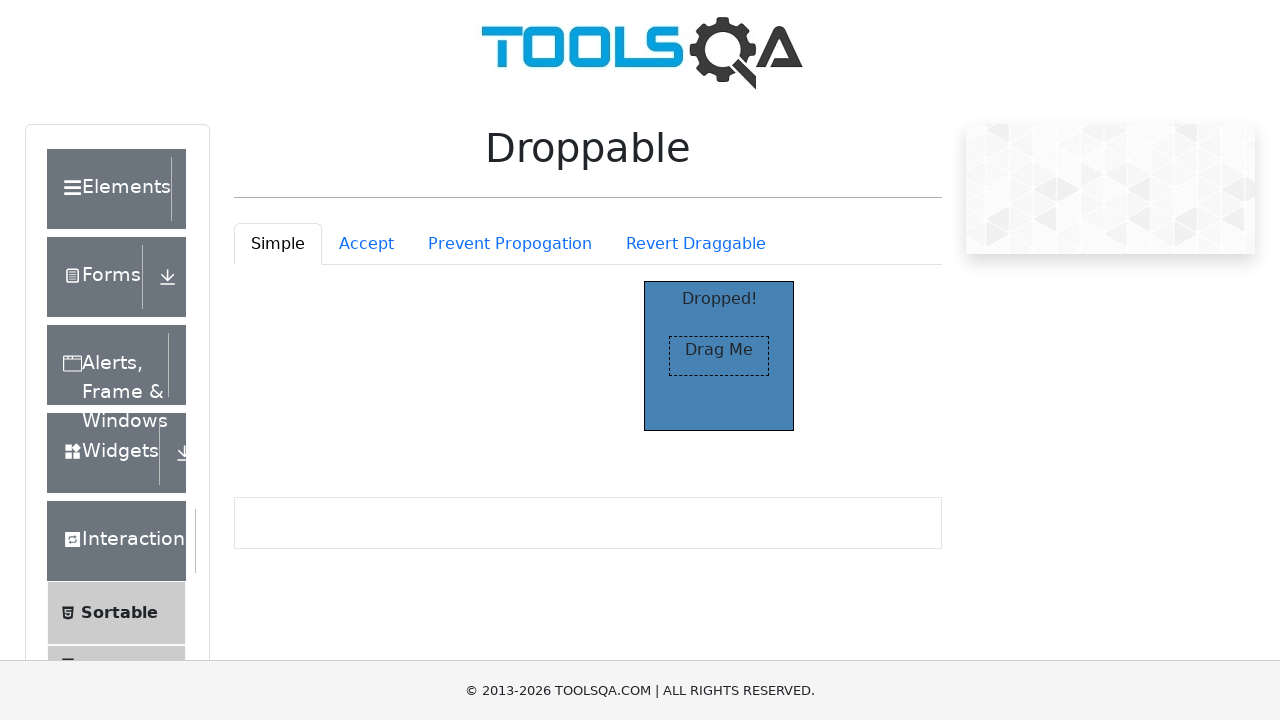

Located the 'Dropped!' text element
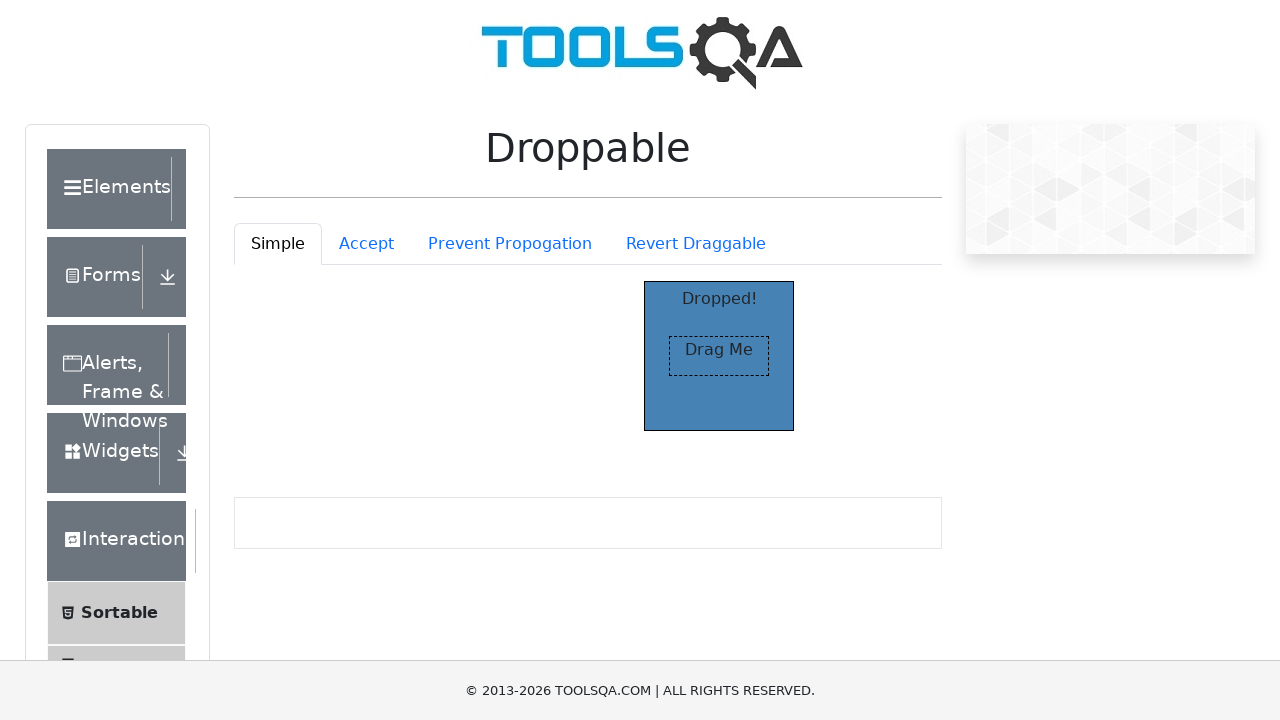

Verified that the text changed to 'Dropped!' after drag and drop
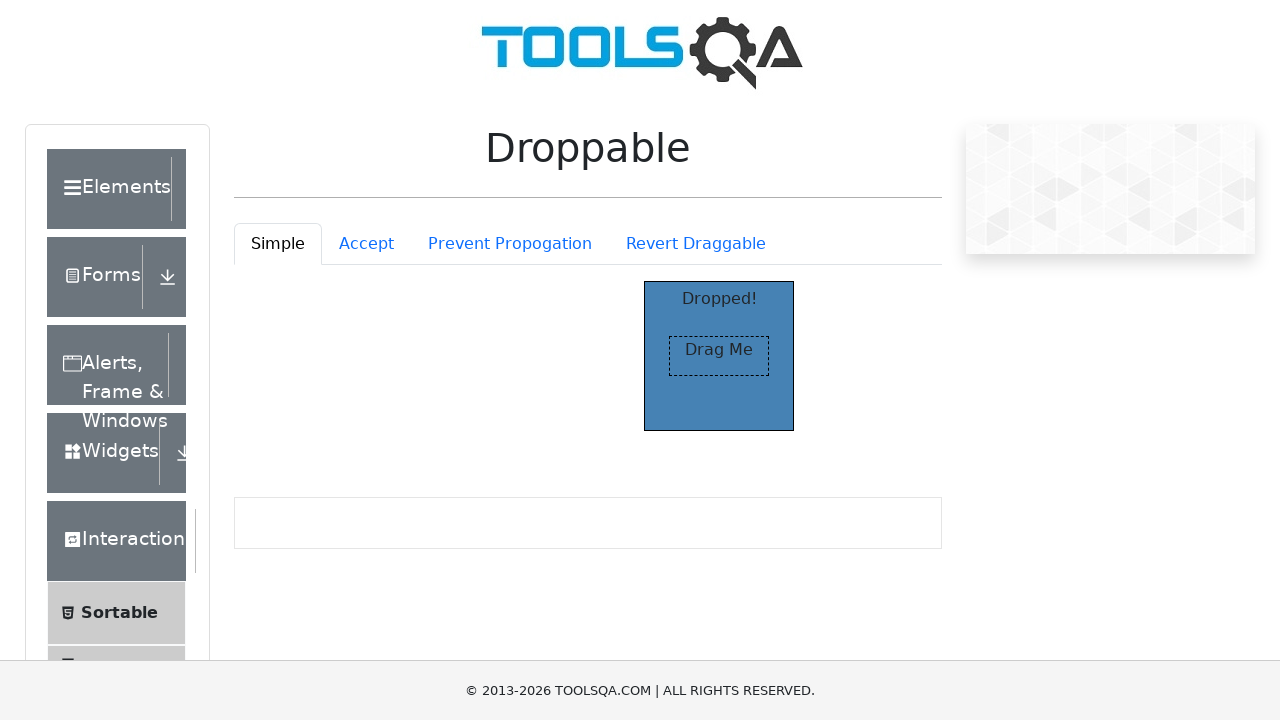

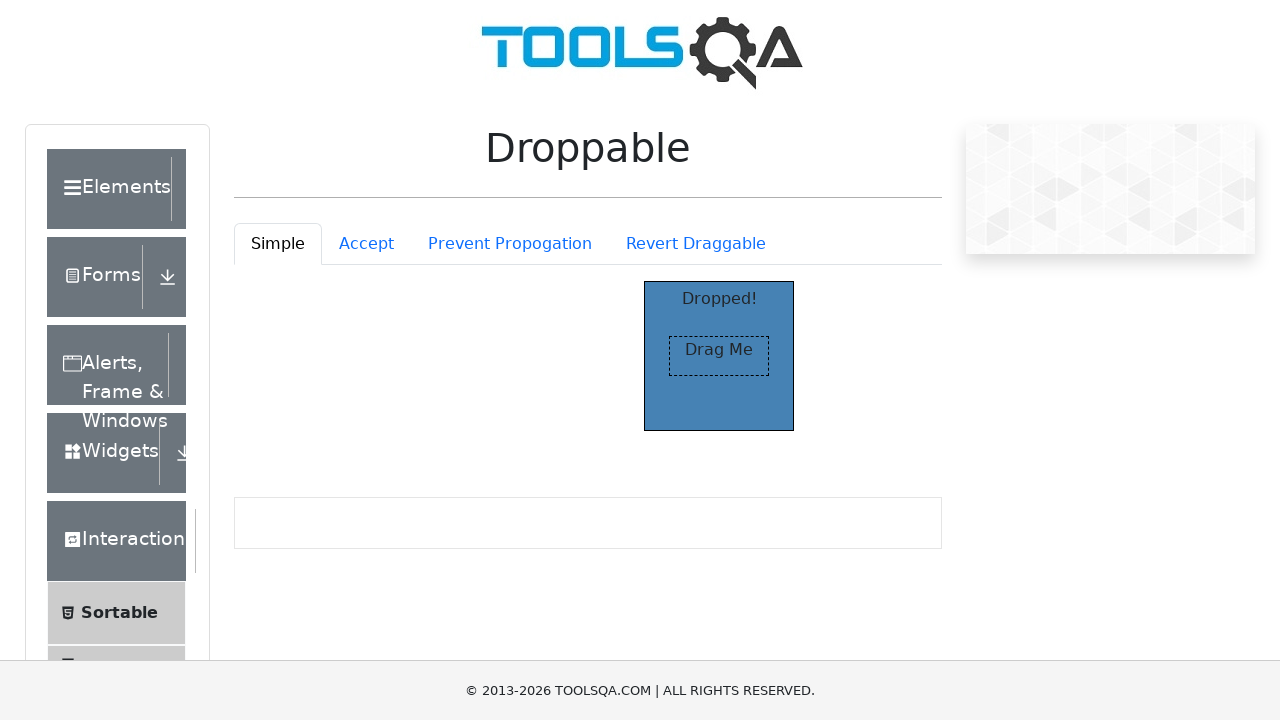